Tests form submission error handling by clicking submit without filling fields and verifying error message

Starting URL: https://thinking-tester-contact-list.herokuapp.com/

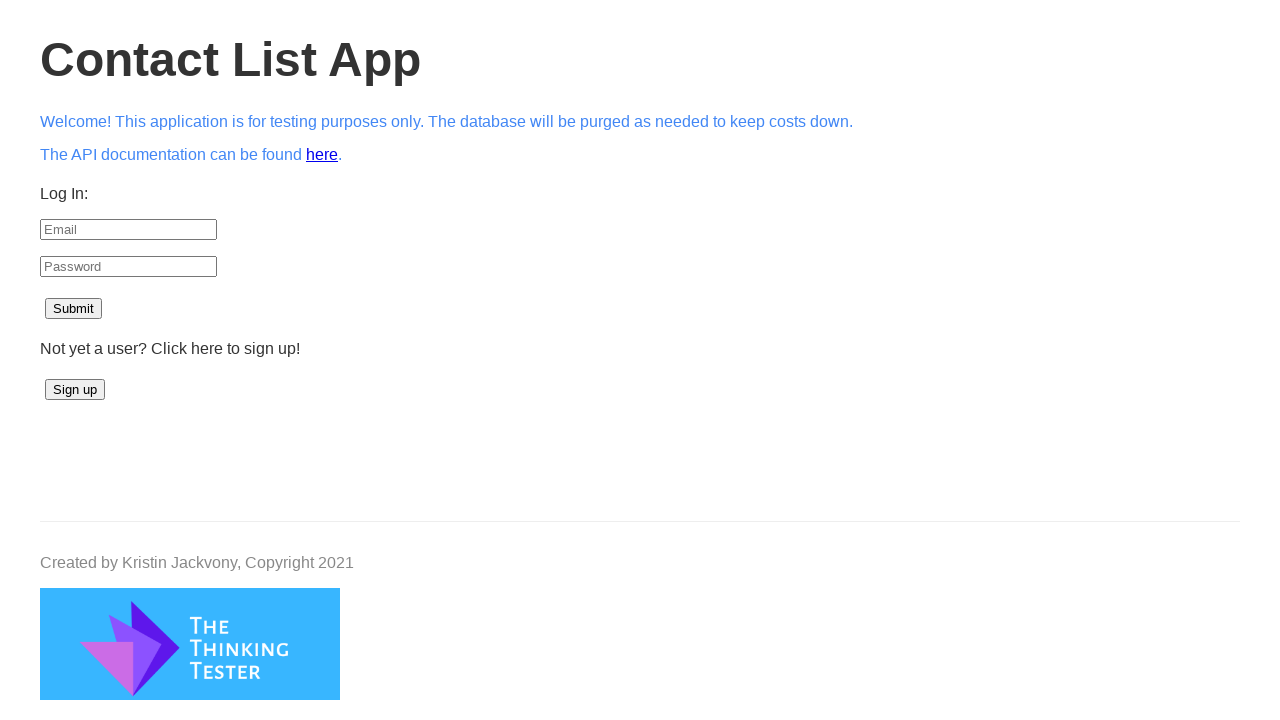

Navigated to contact list application
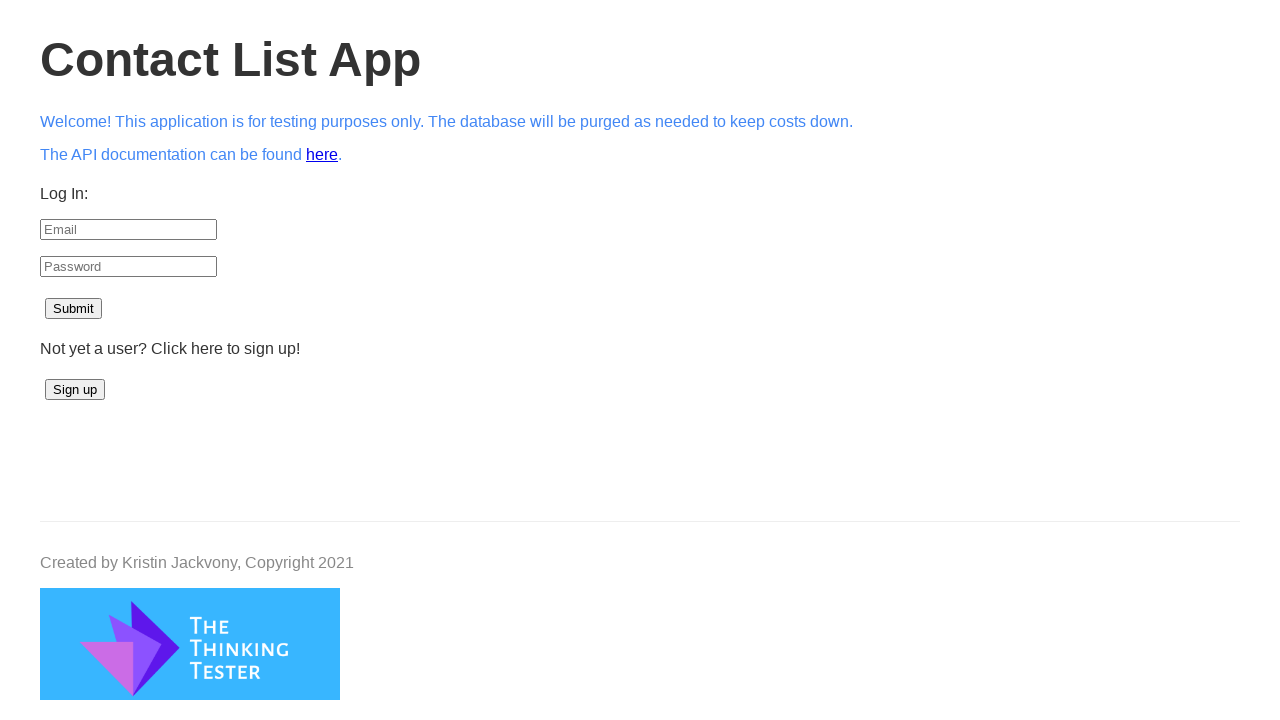

Clicked submit button without filling any form fields at (74, 309) on #submit
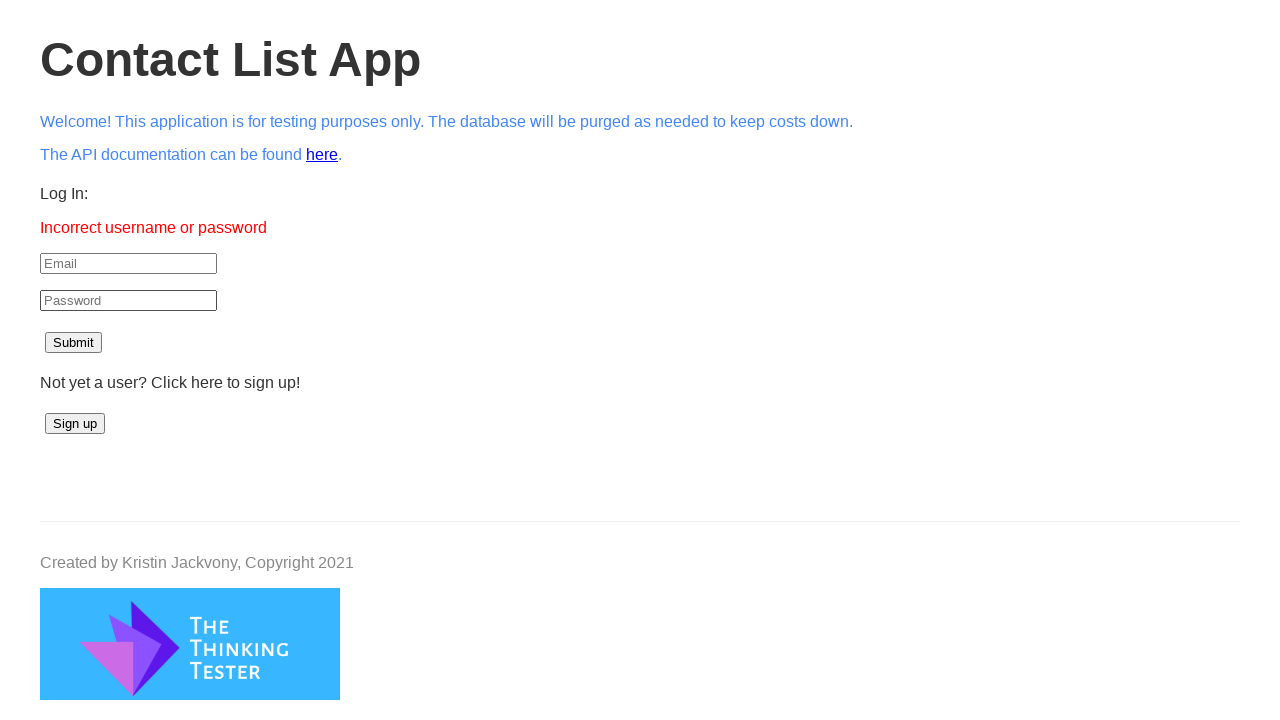

Error message element appeared on page
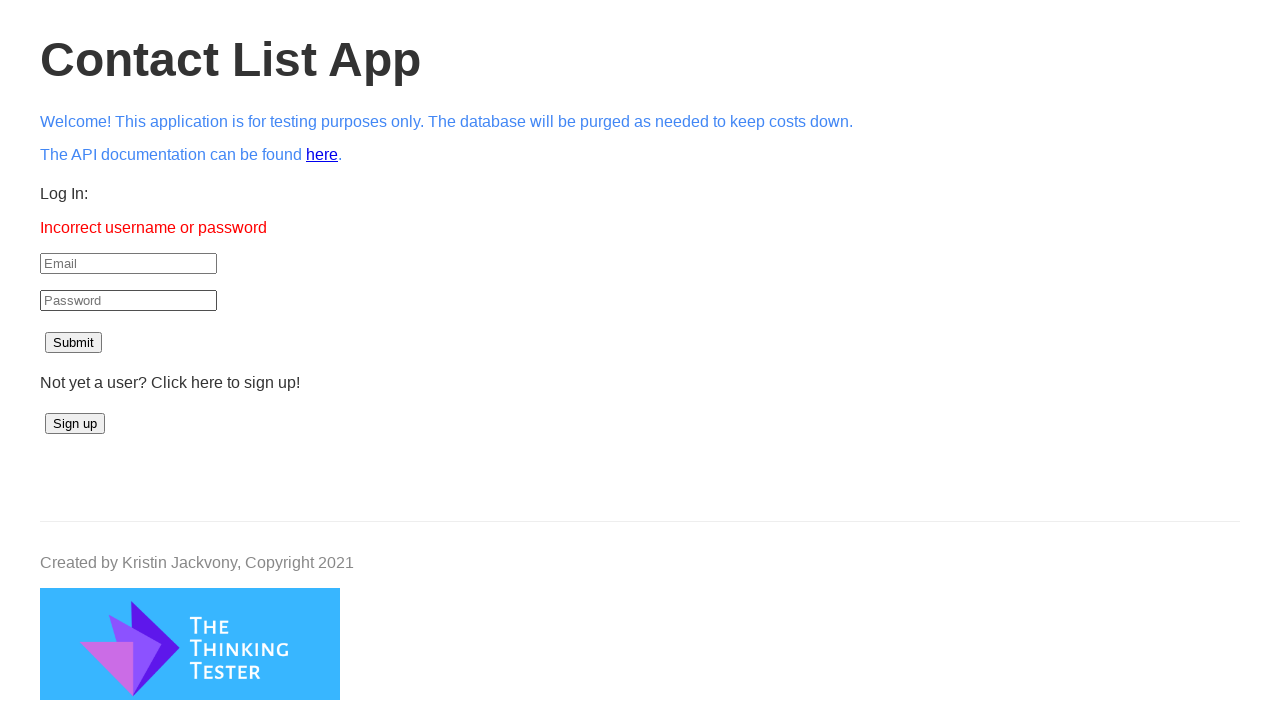

Retrieved error message text content
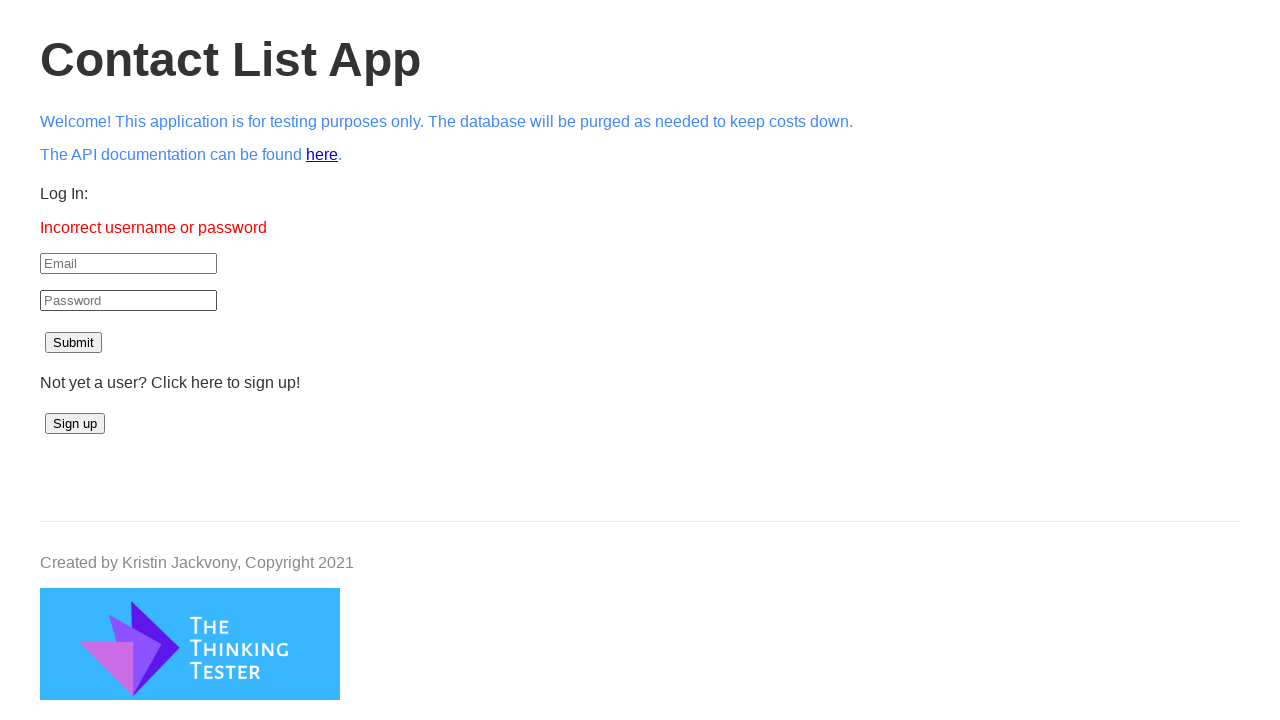

Verified error message displays 'Incorrect username or password'
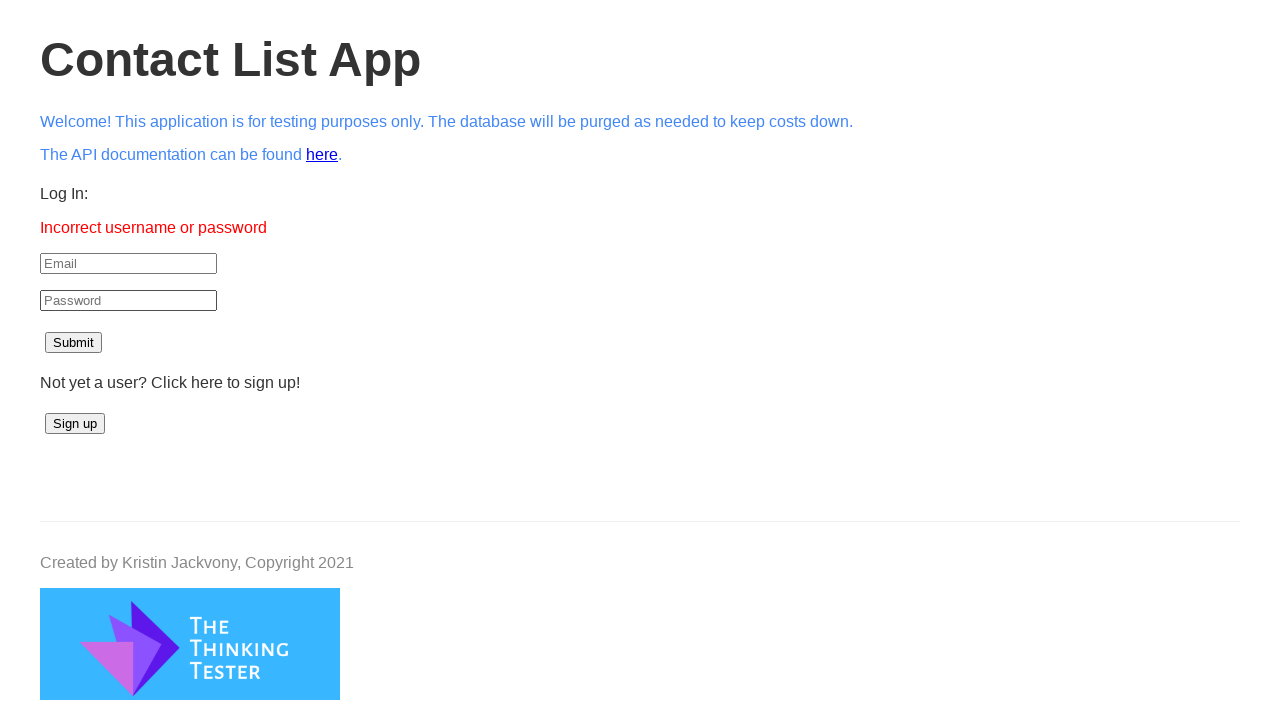

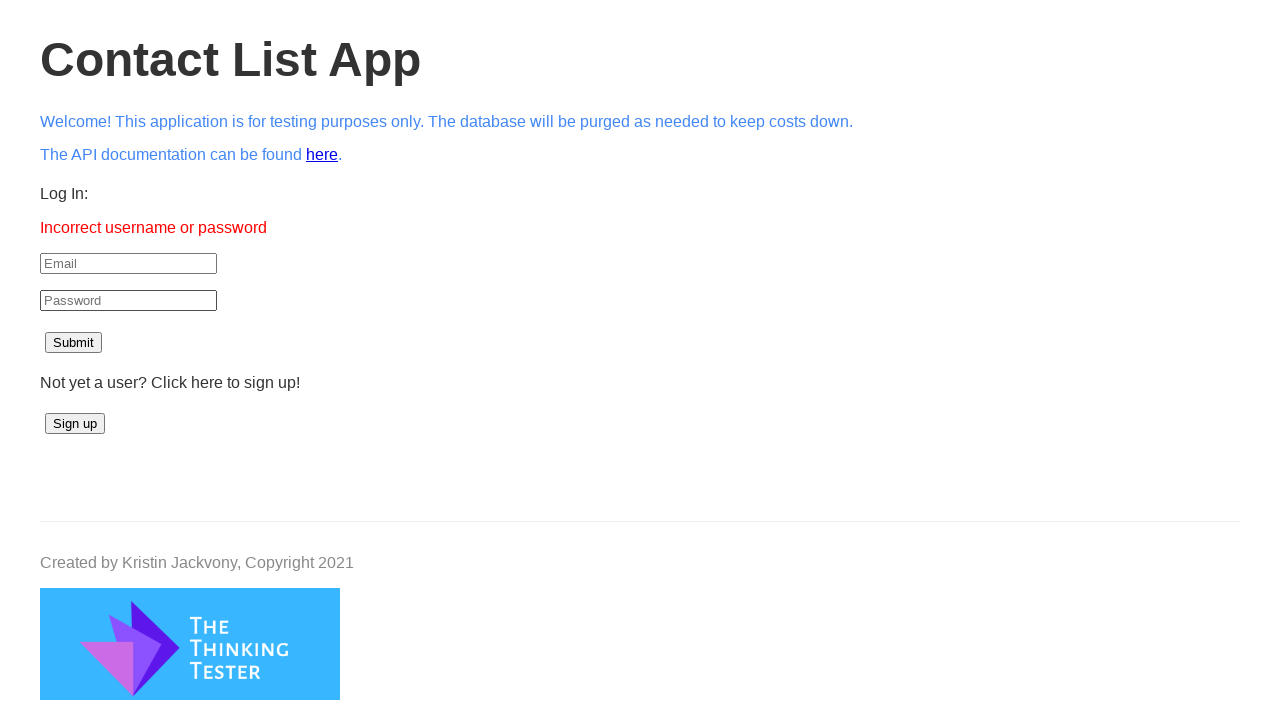